Tests window handling functionality by navigating to a demo page and clicking a button that opens a new tabbed window

Starting URL: http://demo.automationtesting.in/Windows.html

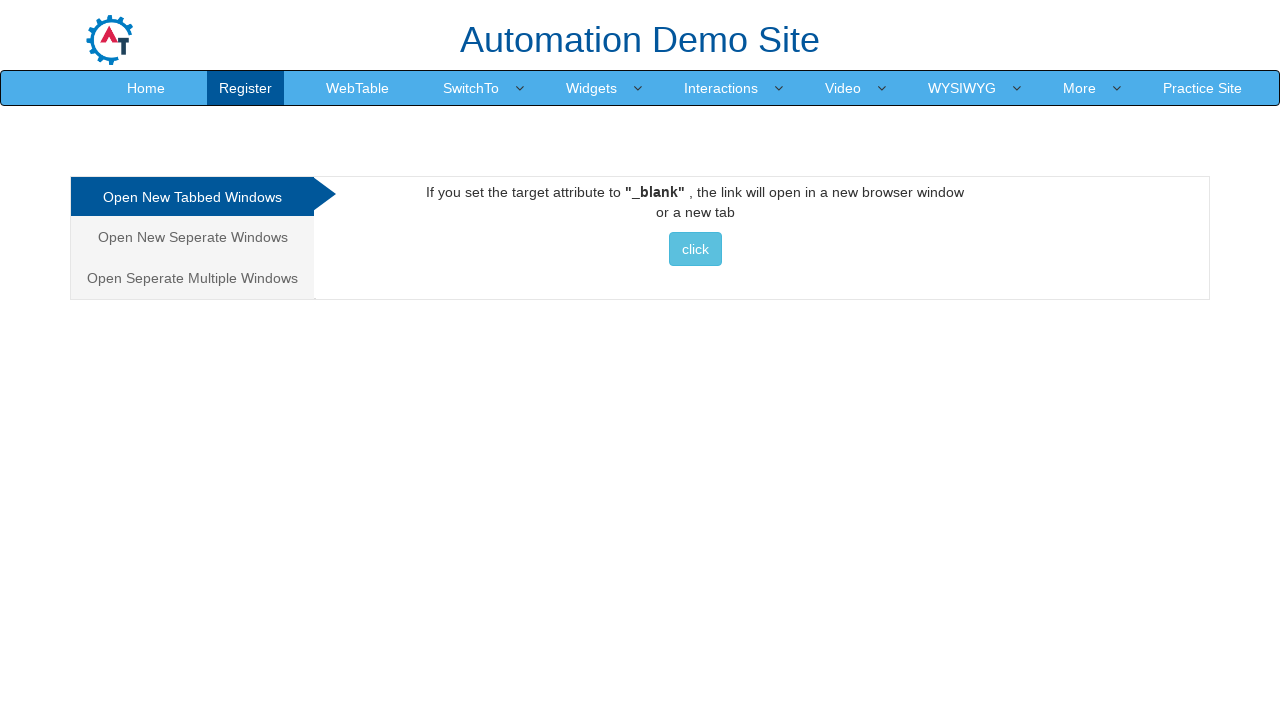

Clicked button to open a new tabbed window at (695, 249) on xpath=//*[@id='Tabbed']/a/button
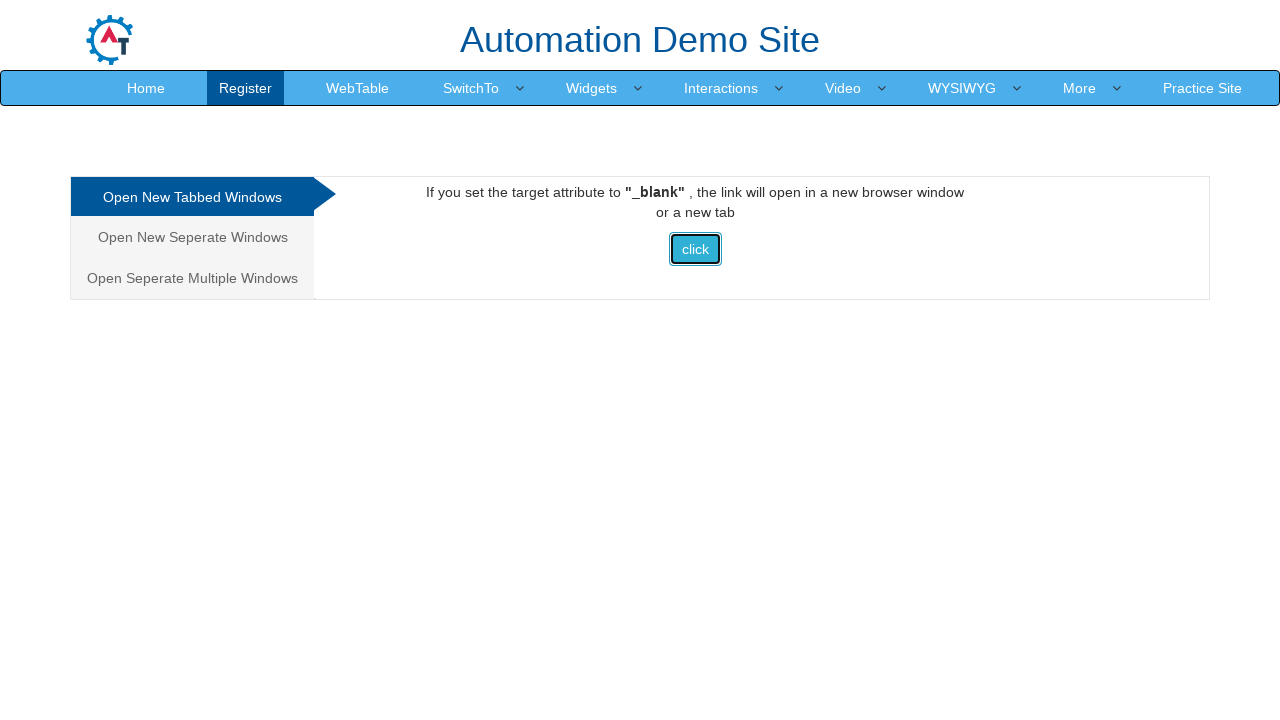

Waited 2 seconds for new tabbed window to open
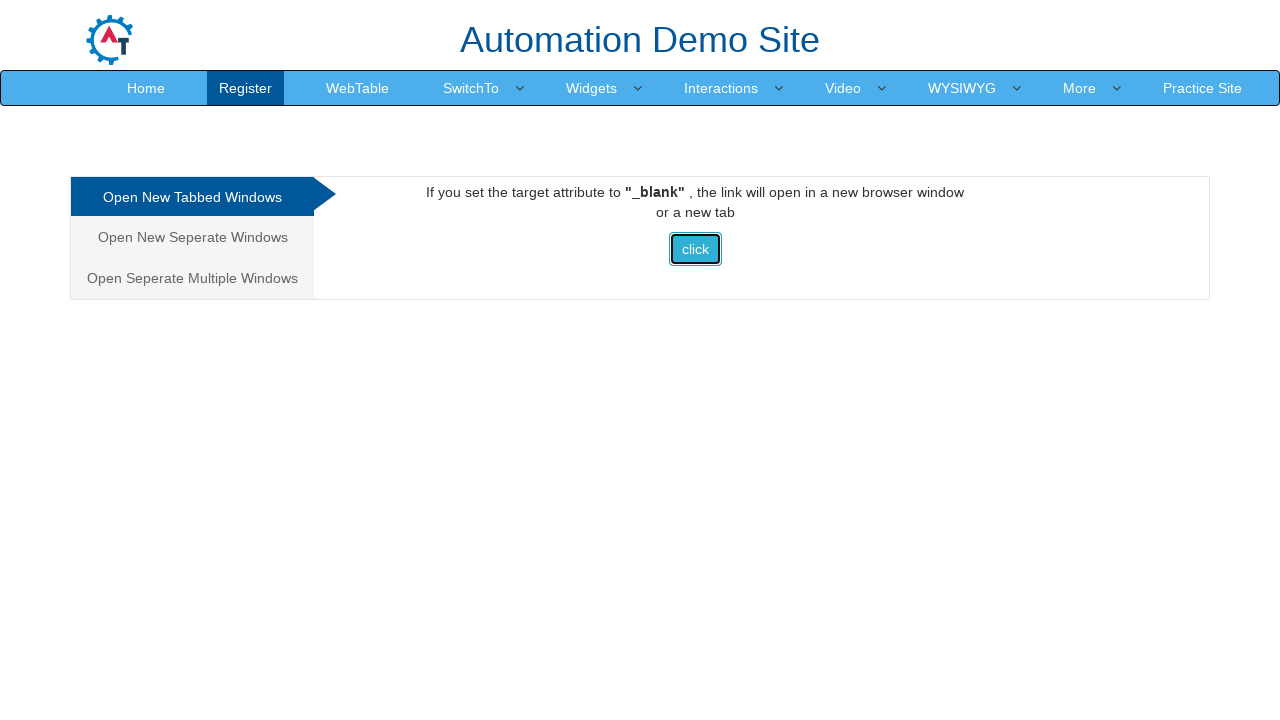

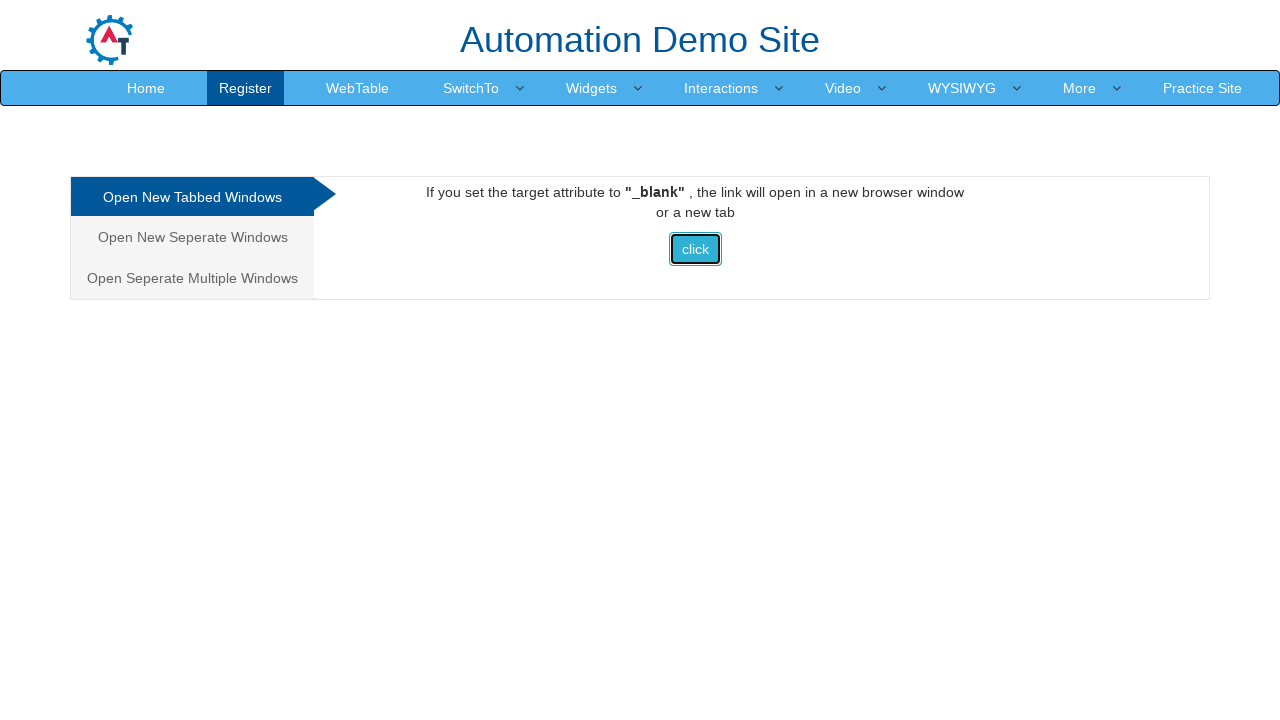